Tests a text box form by filling in name, email, current address, and permanent address fields, then submitting and verifying the output displays the entered information correctly.

Starting URL: https://demoqa.com/text-box

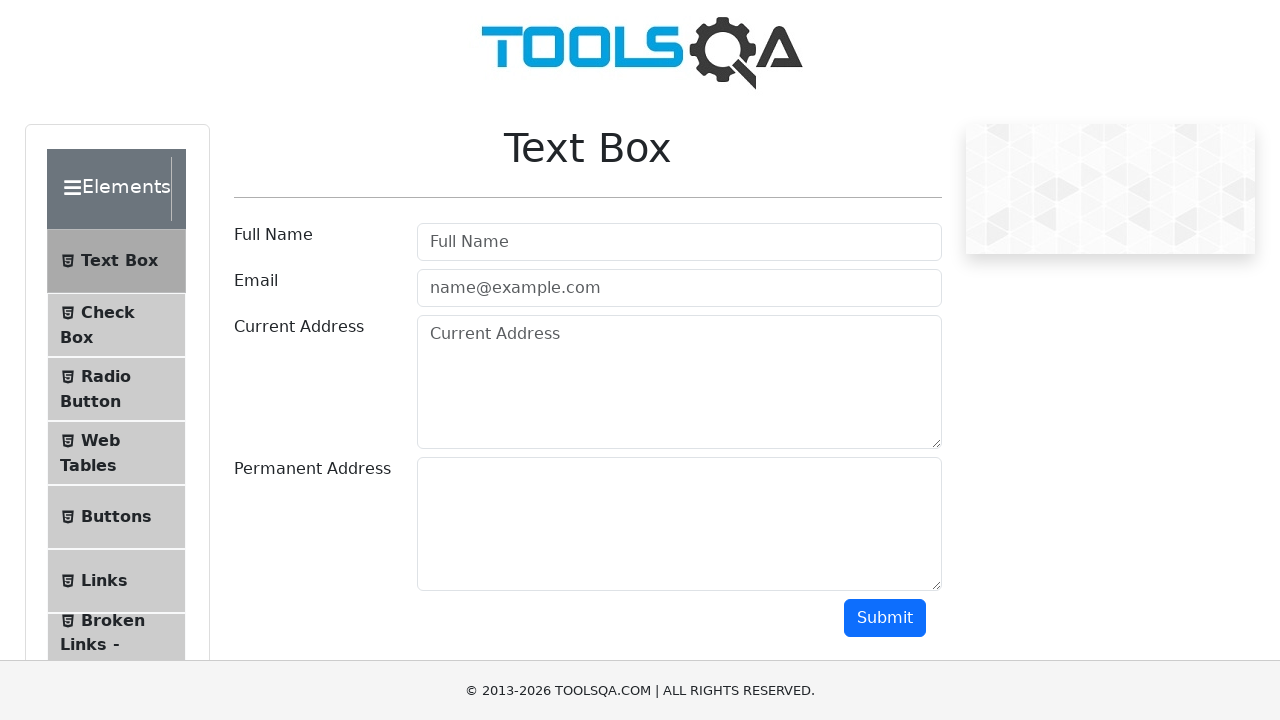

Filled userName field with 'Bukarev Viktor Vladimirovich' on #userName
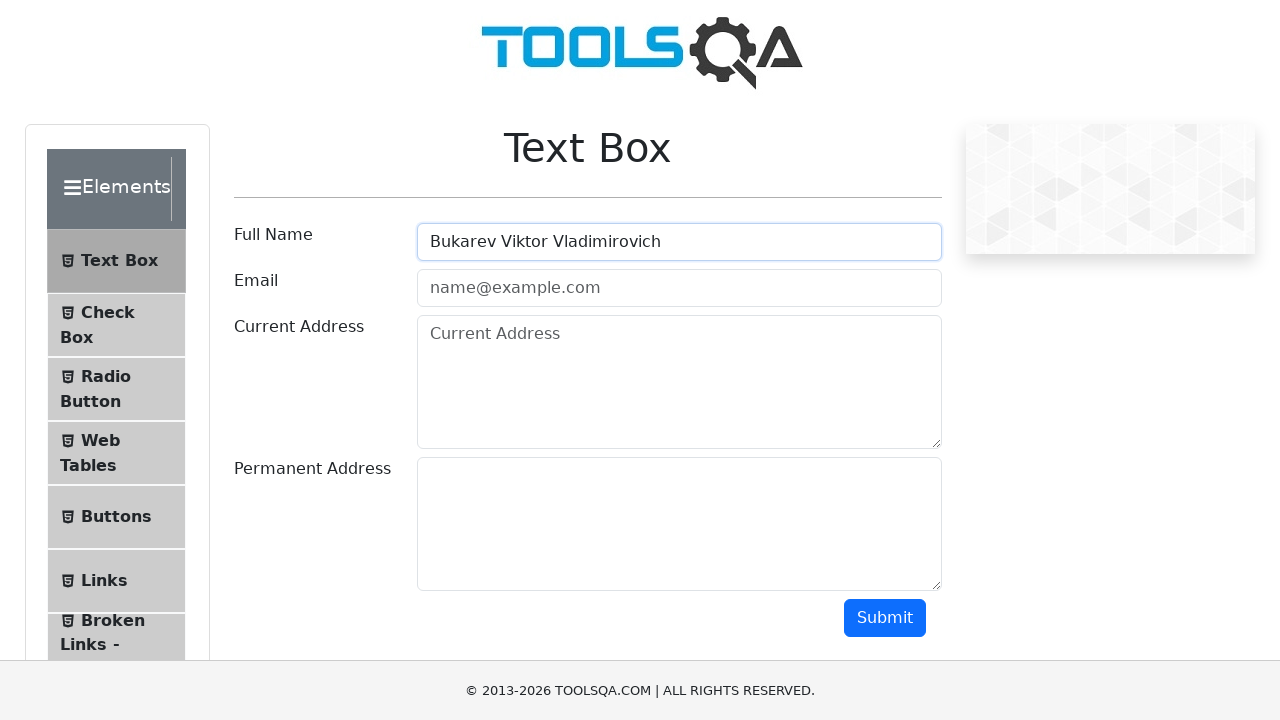

Filled userEmail field with 'bukarev1985@gmail.com' on #userEmail
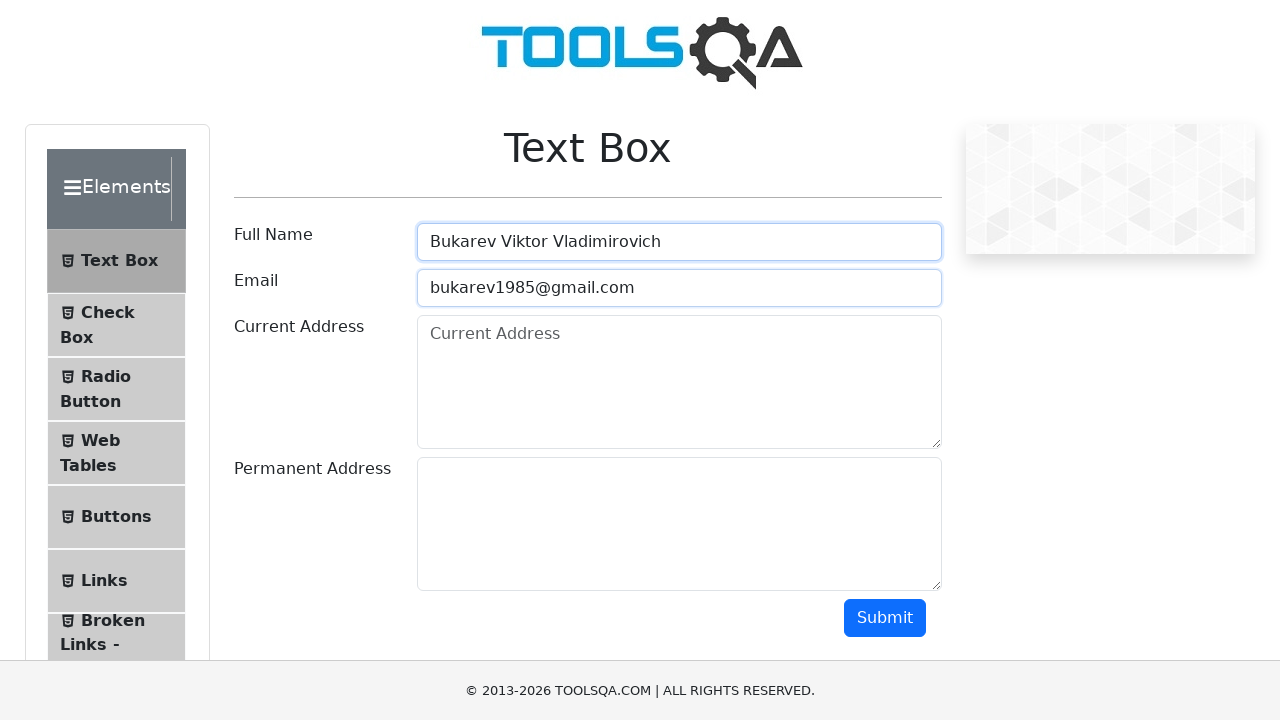

Filled currentAddress field with '1, testovaya str, Almaty, Kazakhstan' on #currentAddress
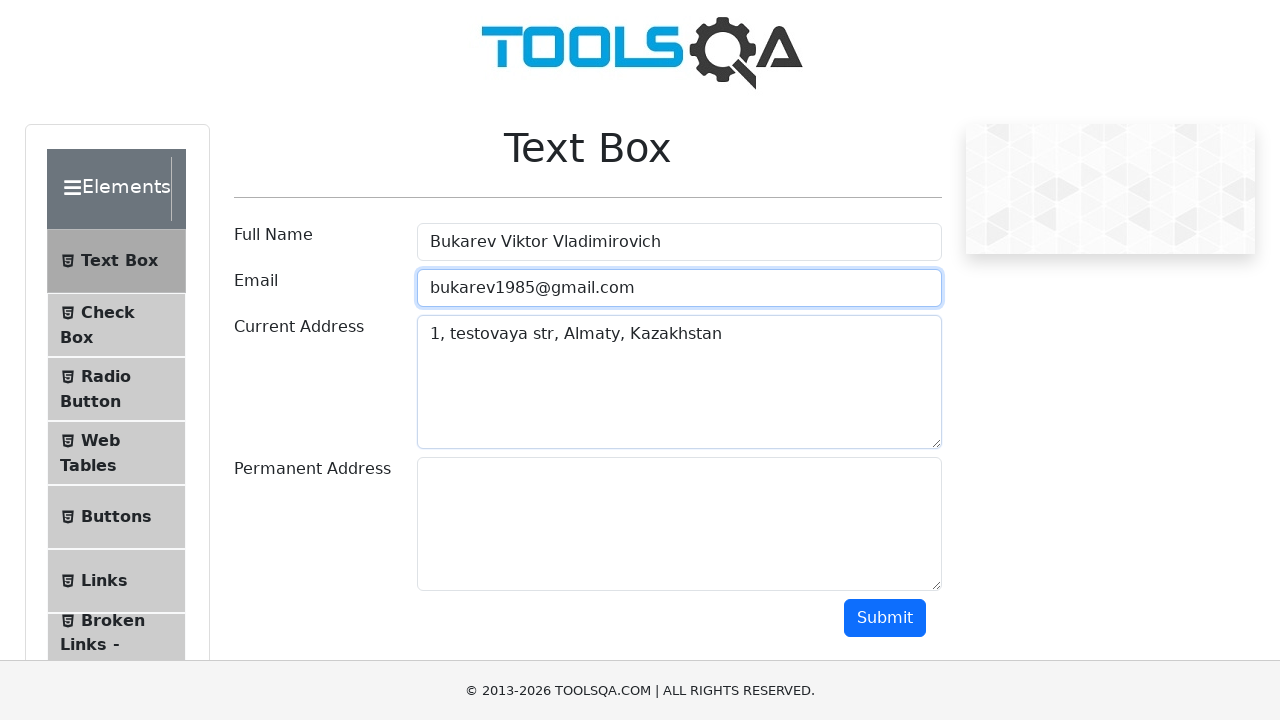

Filled permanentAddress field with '2, testovaya str, Almaty, Kazakhstan' on #permanentAddress
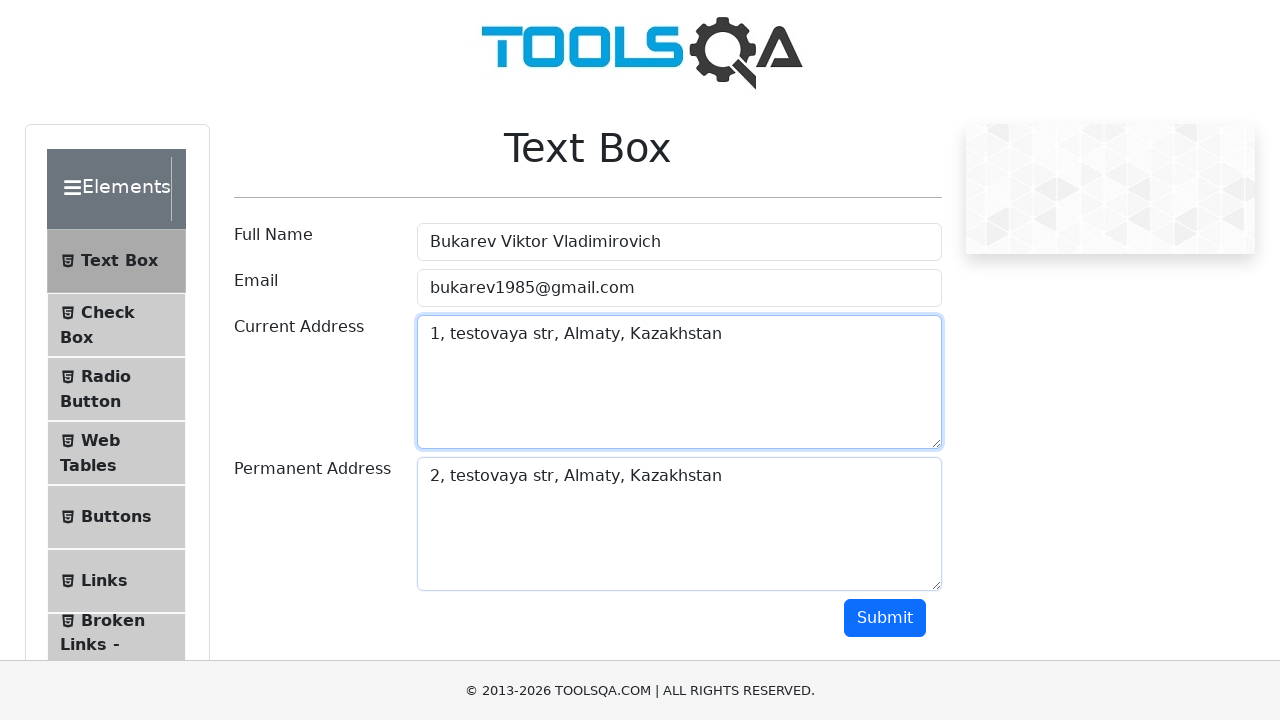

Clicked submit button to submit the text box form at (885, 618) on #submit
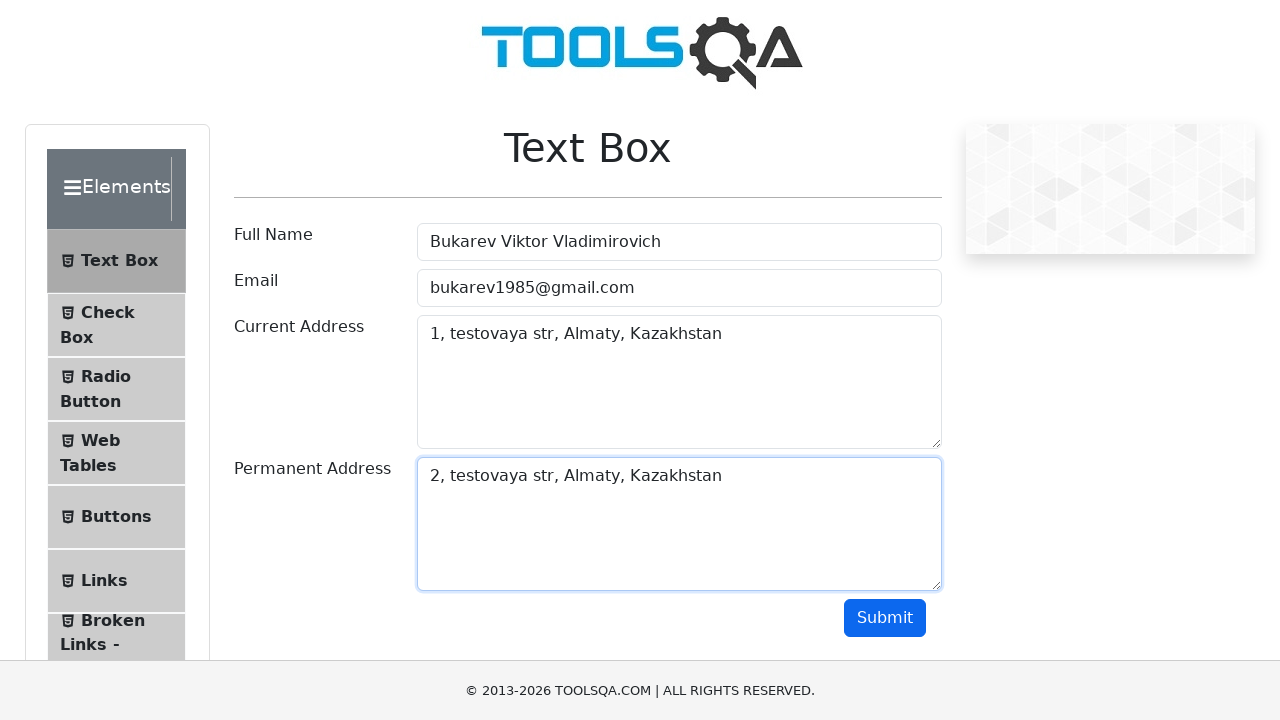

Output section loaded with name field visible
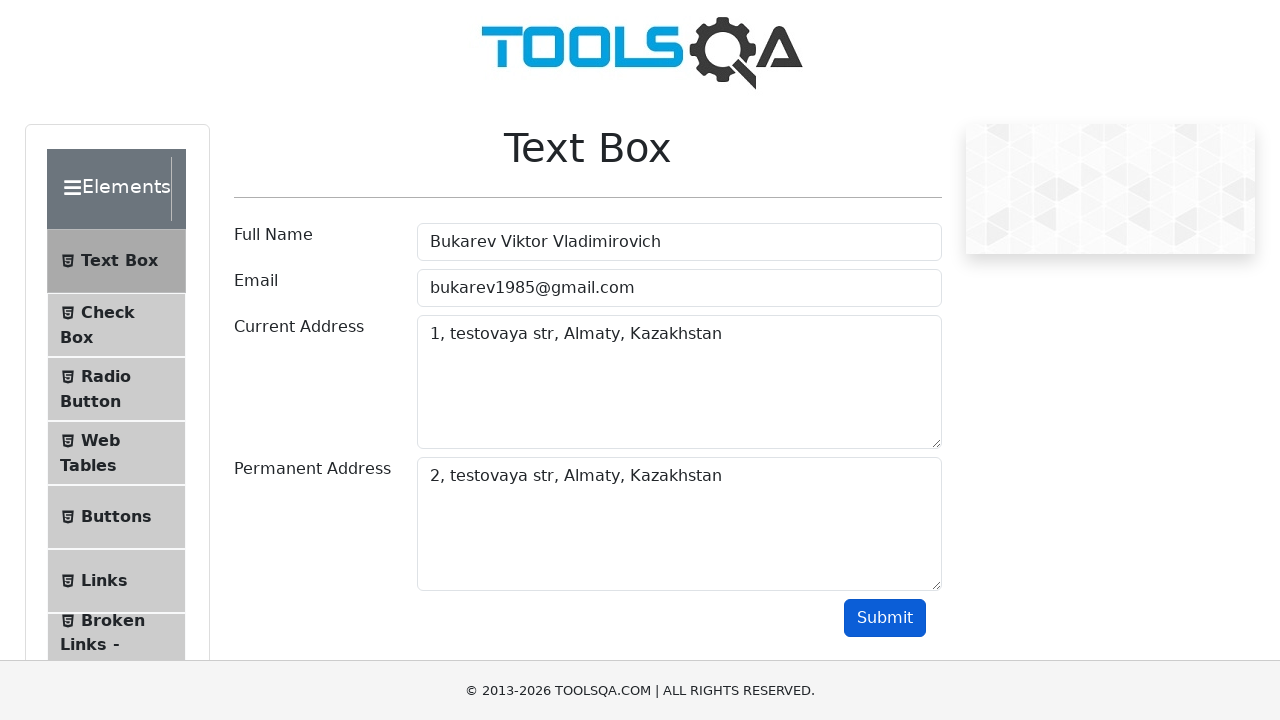

Verified name output displays 'Bukarev Viktor Vladimirovich'
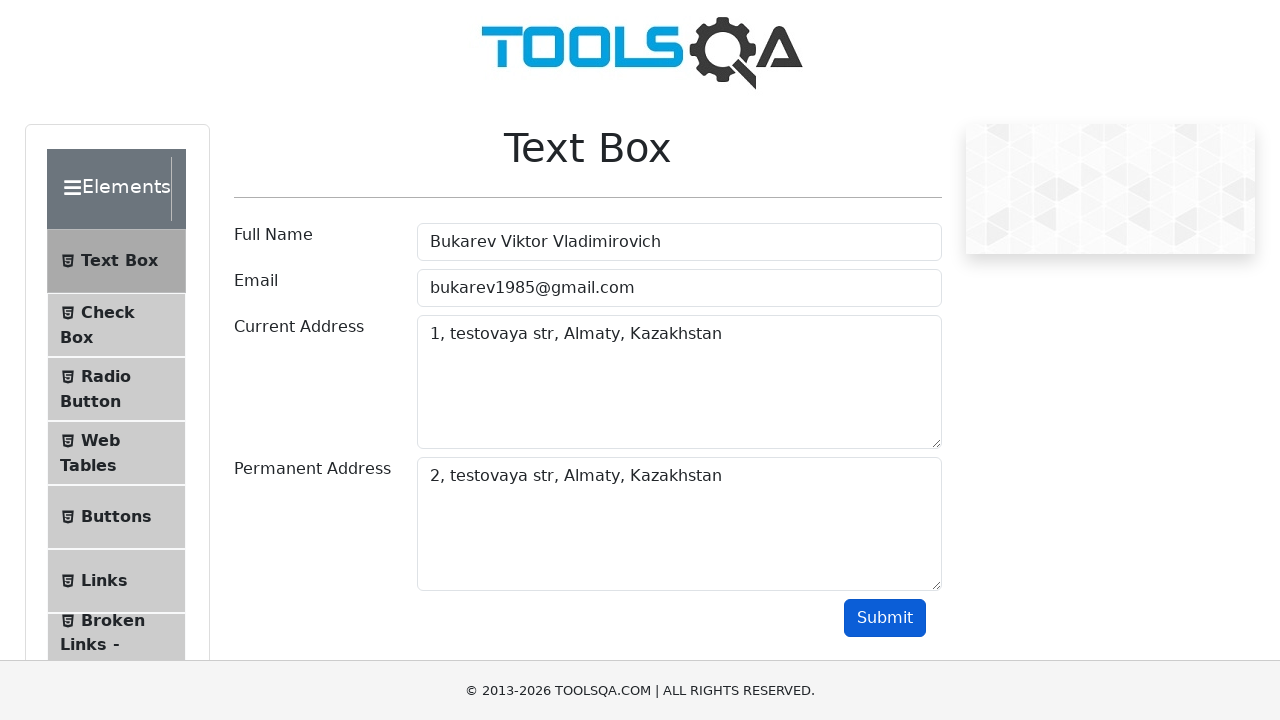

Verified email output displays 'bukarev1985@gmail.com'
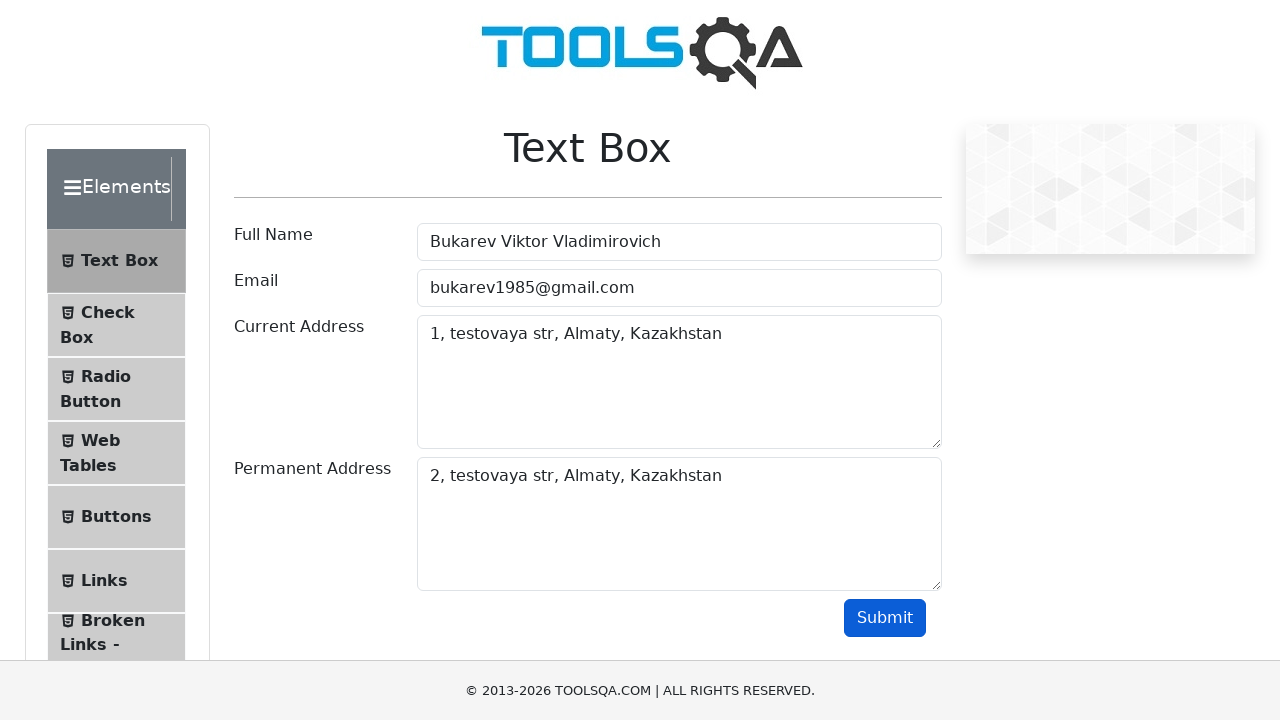

Verified currentAddress output displays '1, testovaya str, Almaty, Kazakhstan'
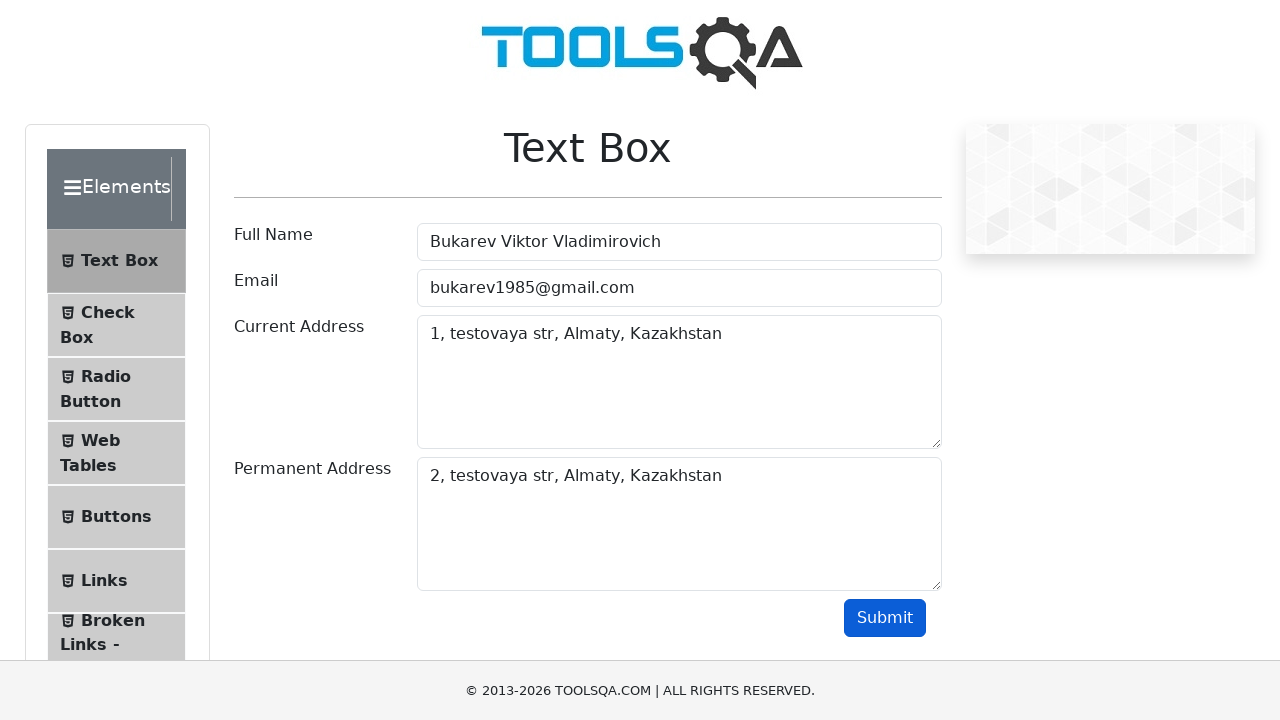

Verified permanentAddress output displays '2, testovaya str, Almaty, Kazakhstan'
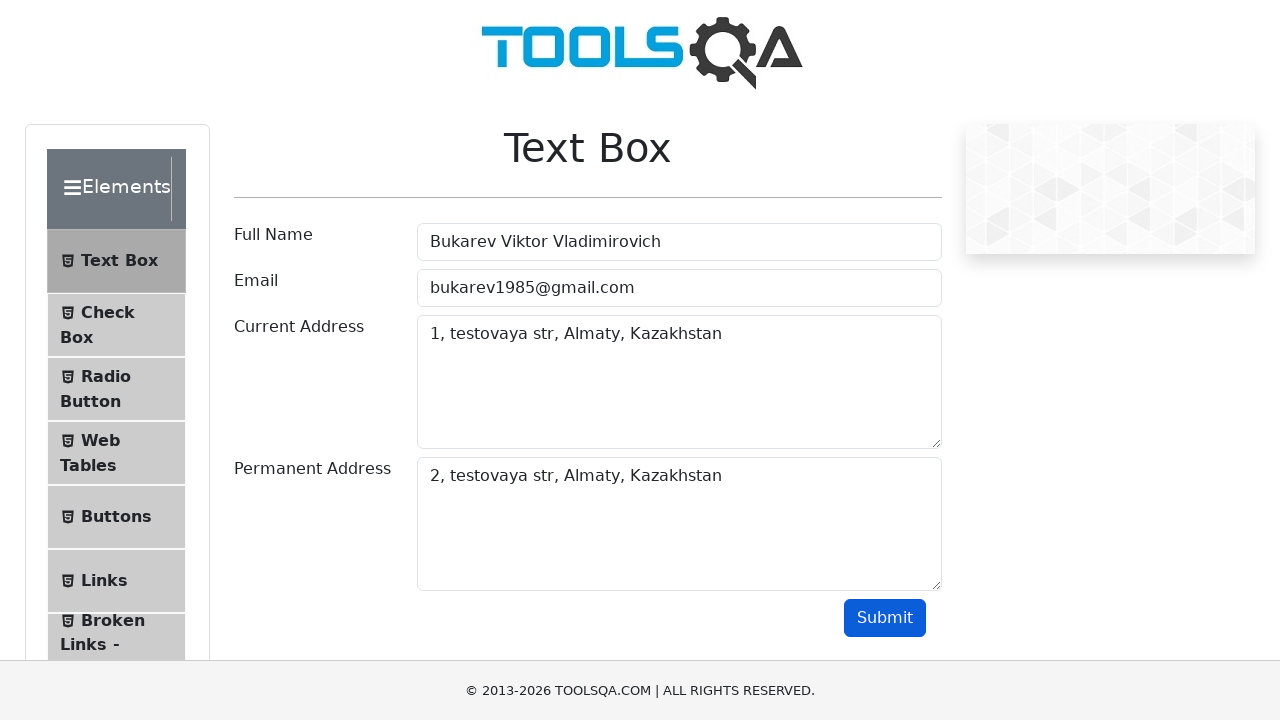

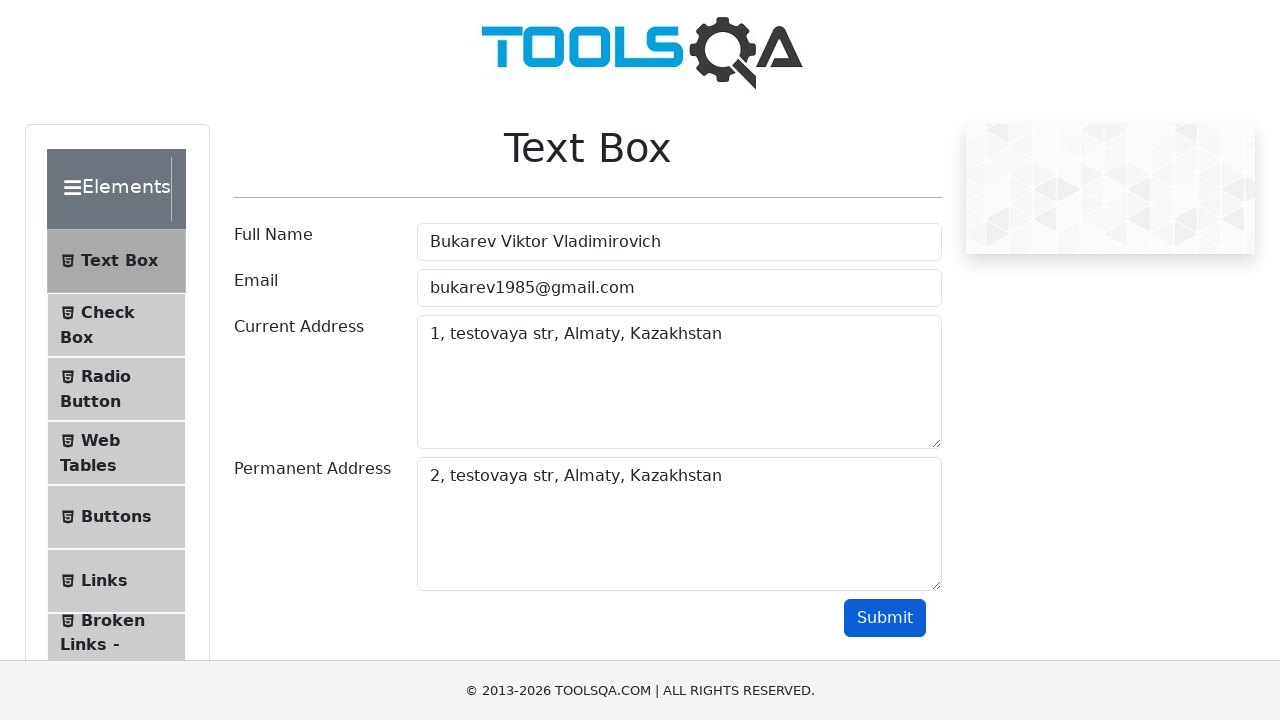